Tests the category section of automationexercise.com by verifying the number of category elements and displaying their names

Starting URL: https://www.automationexercise.com/

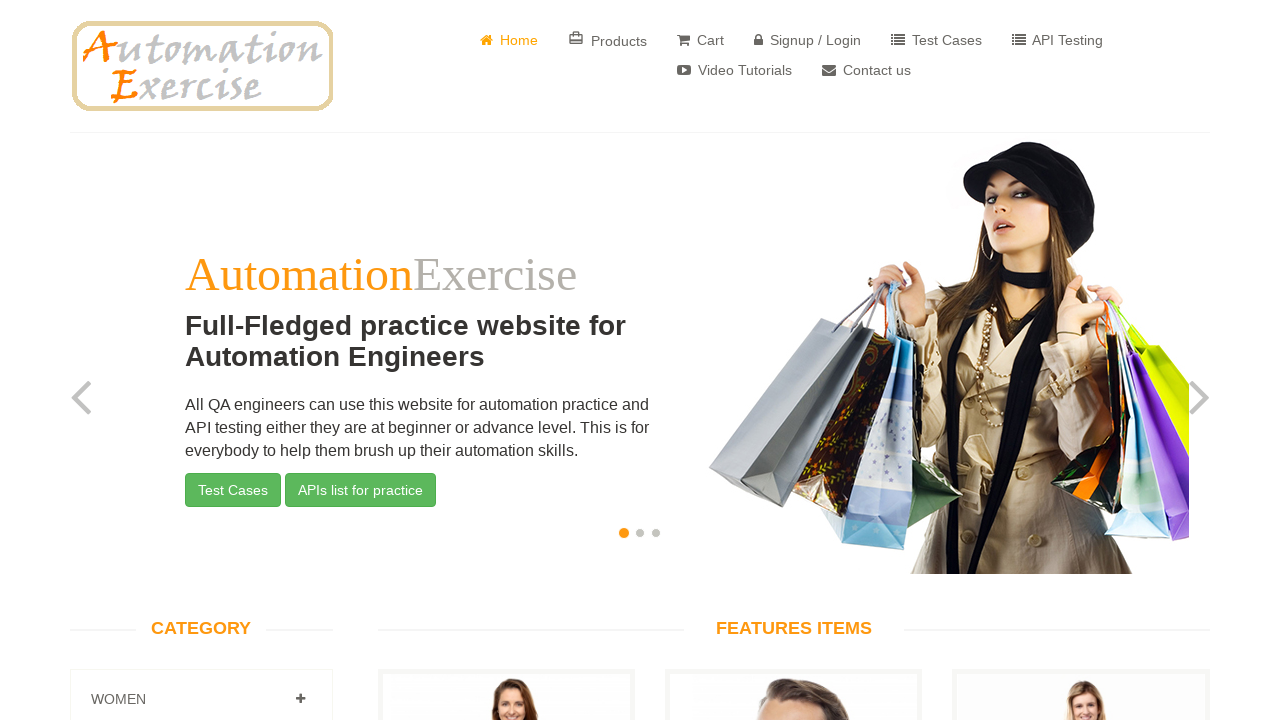

Waited for category panel titles to load
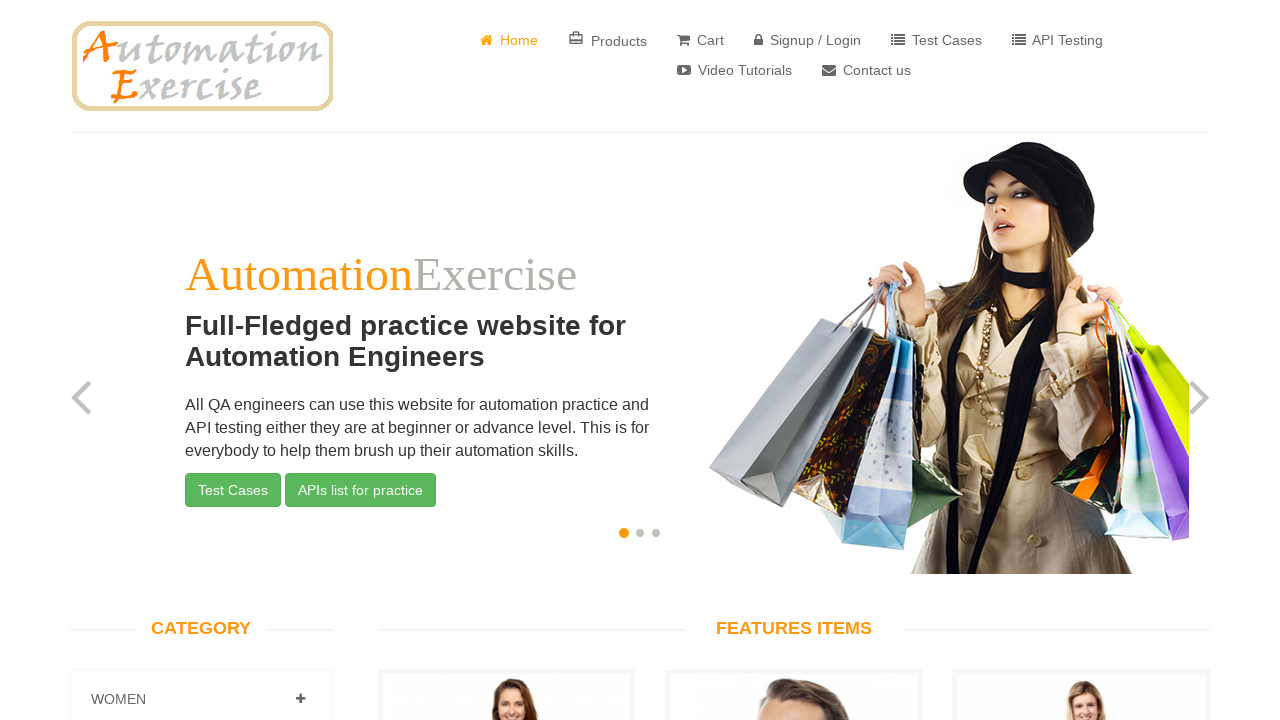

Located all category elements with .panel-title selector
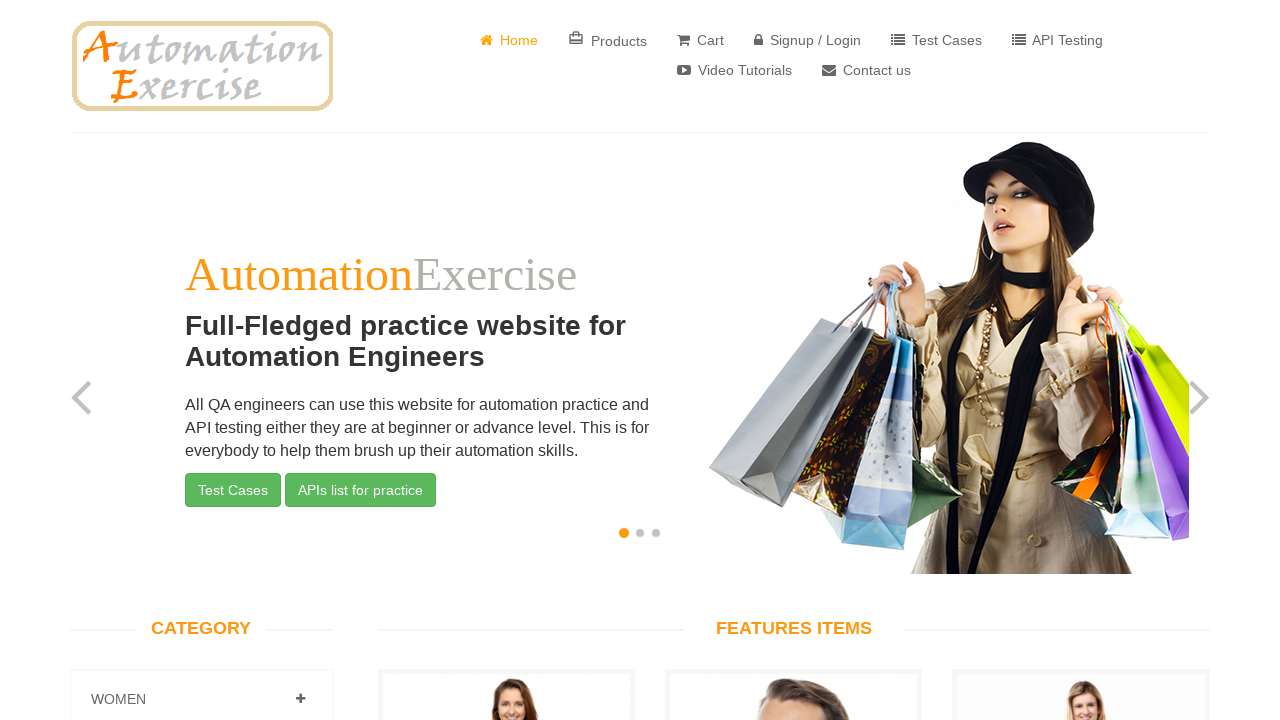

Counted category elements: 3 found
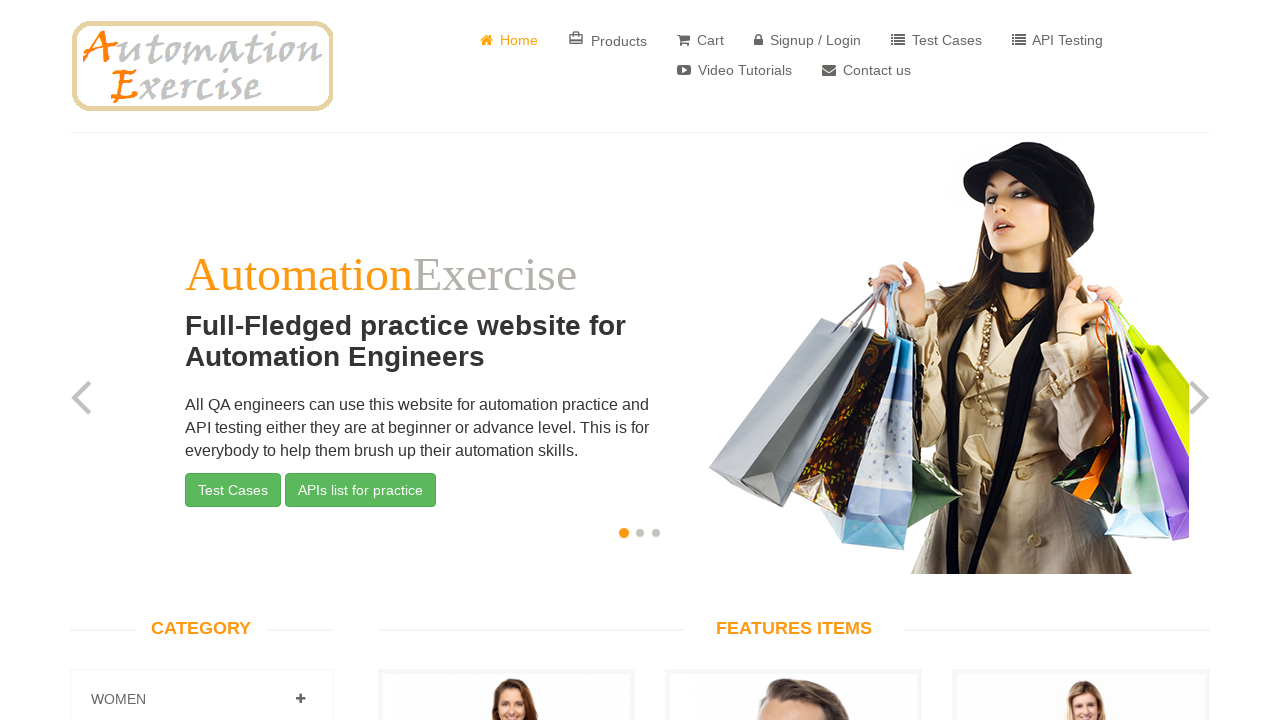

Category count verification PASSED - 3 elements found as expected
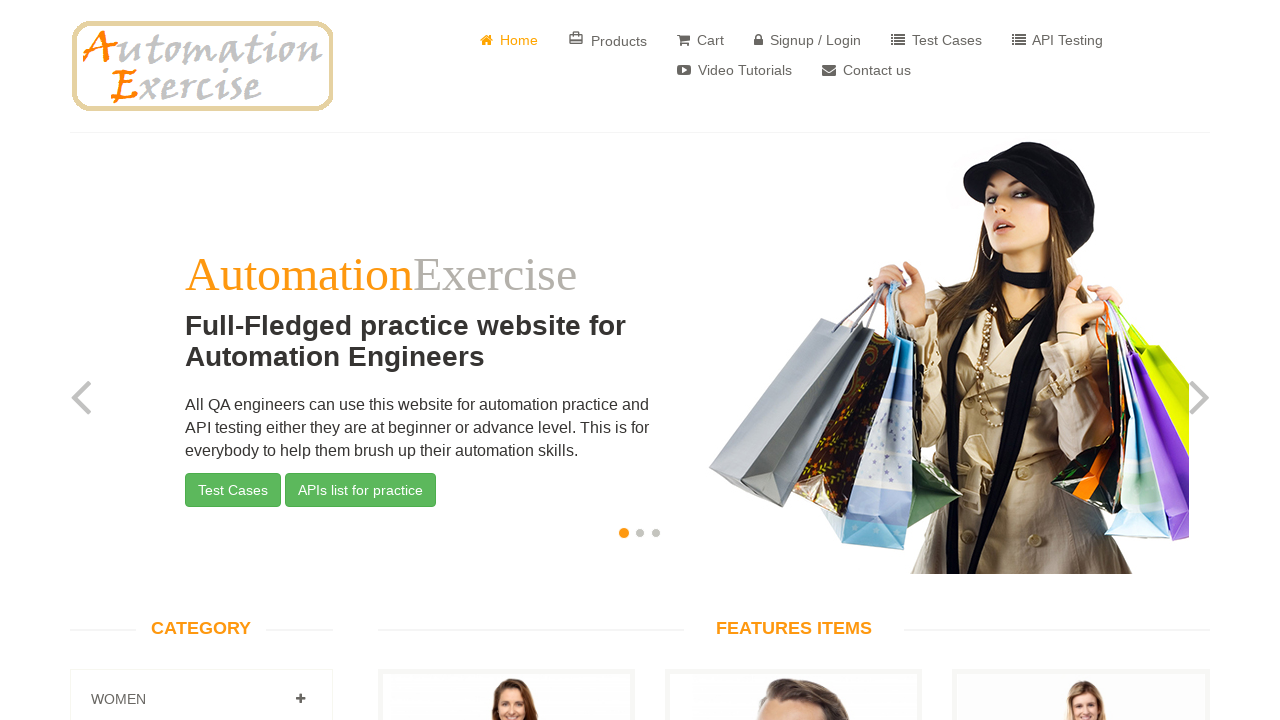

Extracted and printed category name: 
										
											
											Women
										
									
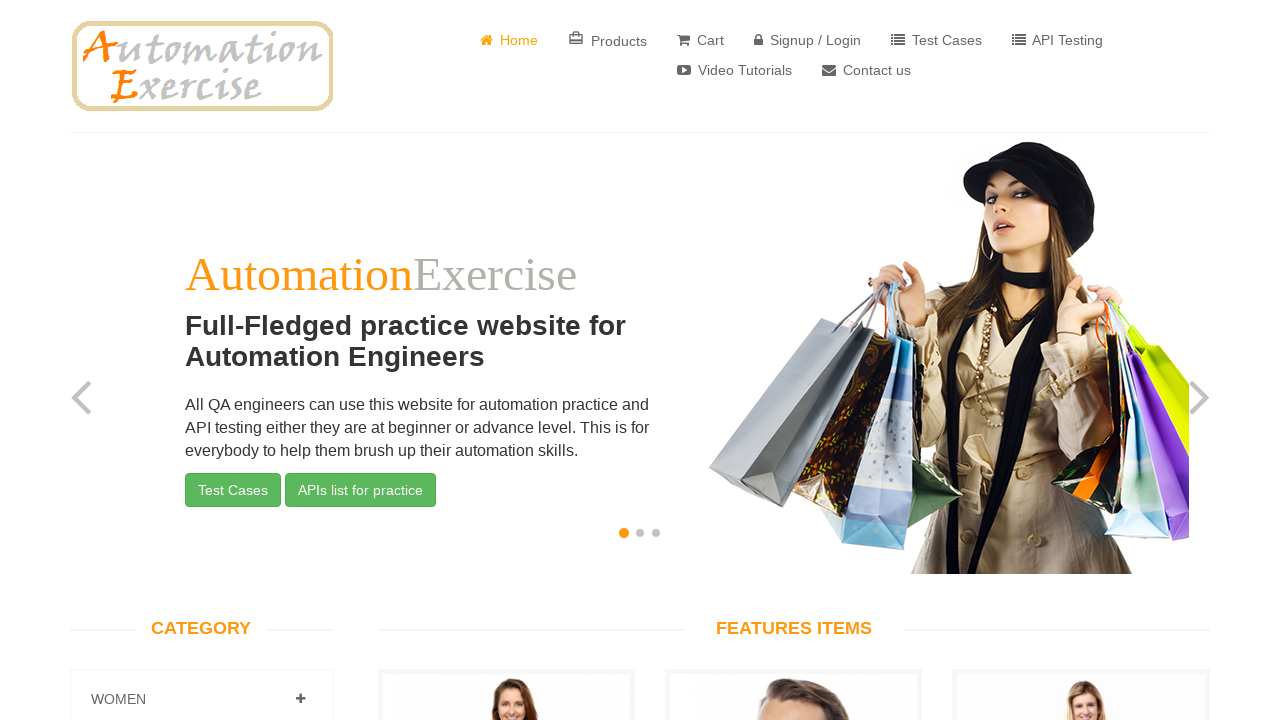

Extracted and printed category name: 
										
											
											Men
										
									
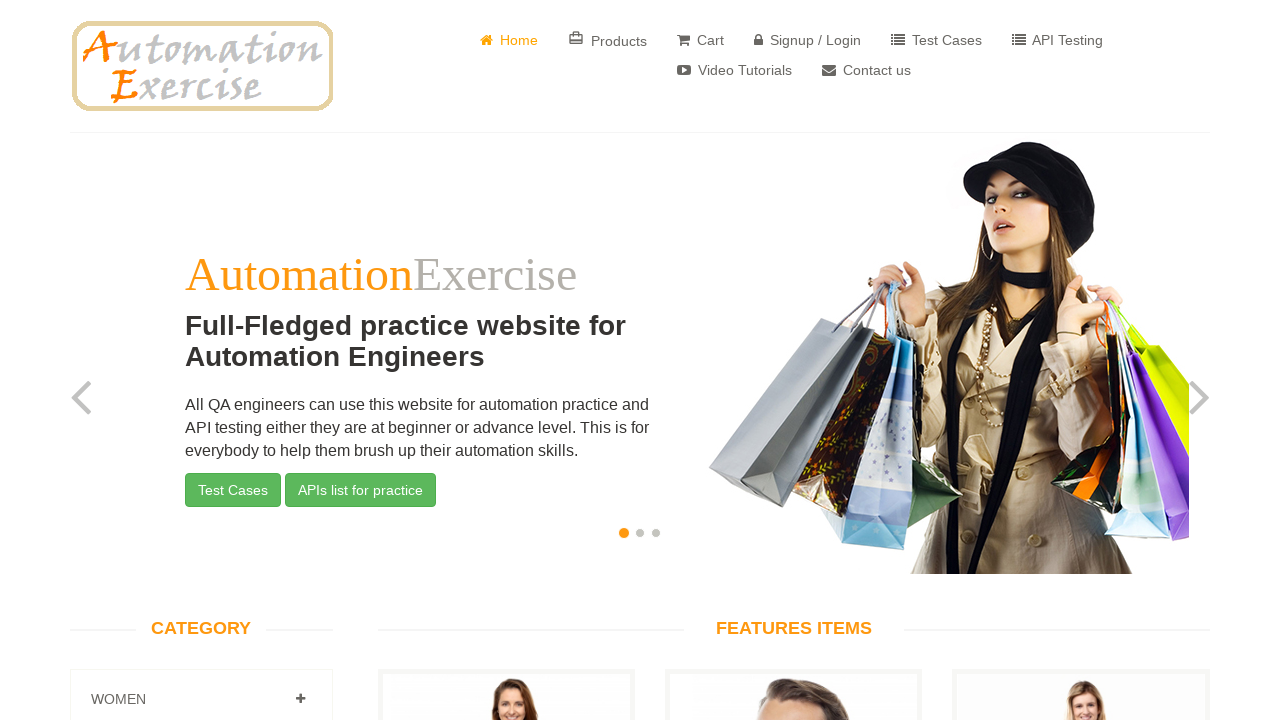

Extracted and printed category name: 
										
											
											Kids
										
									
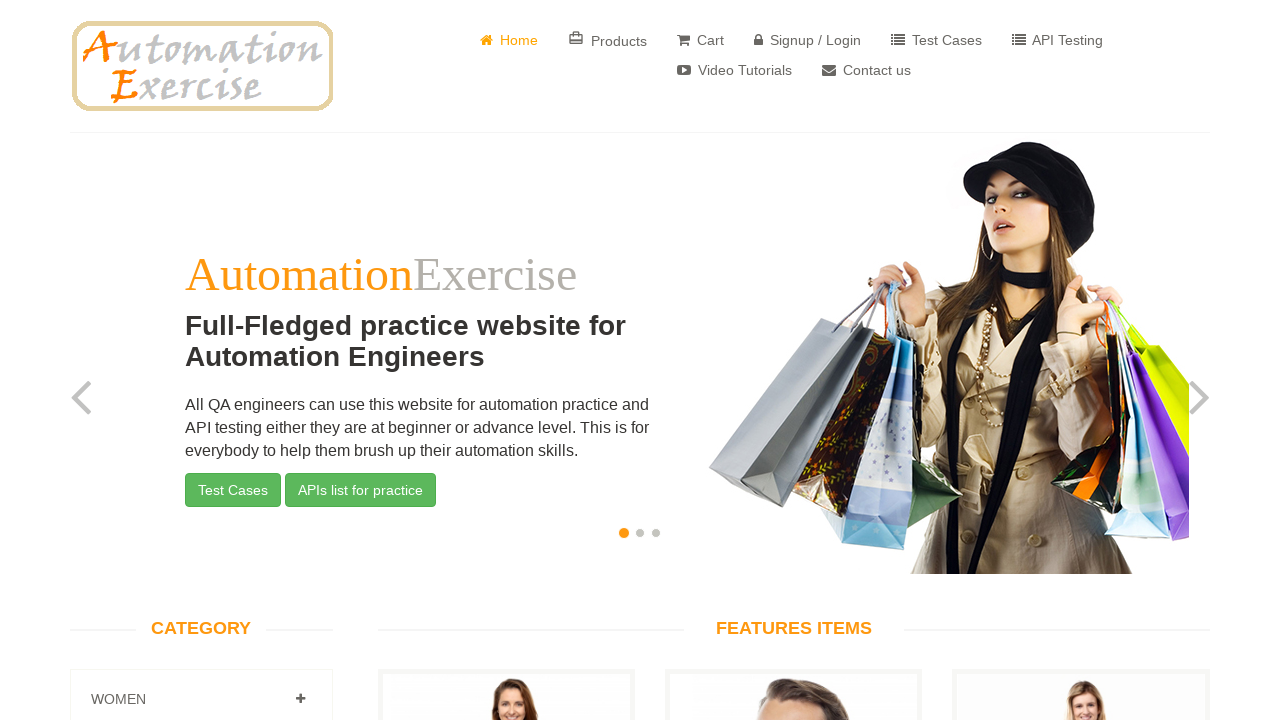

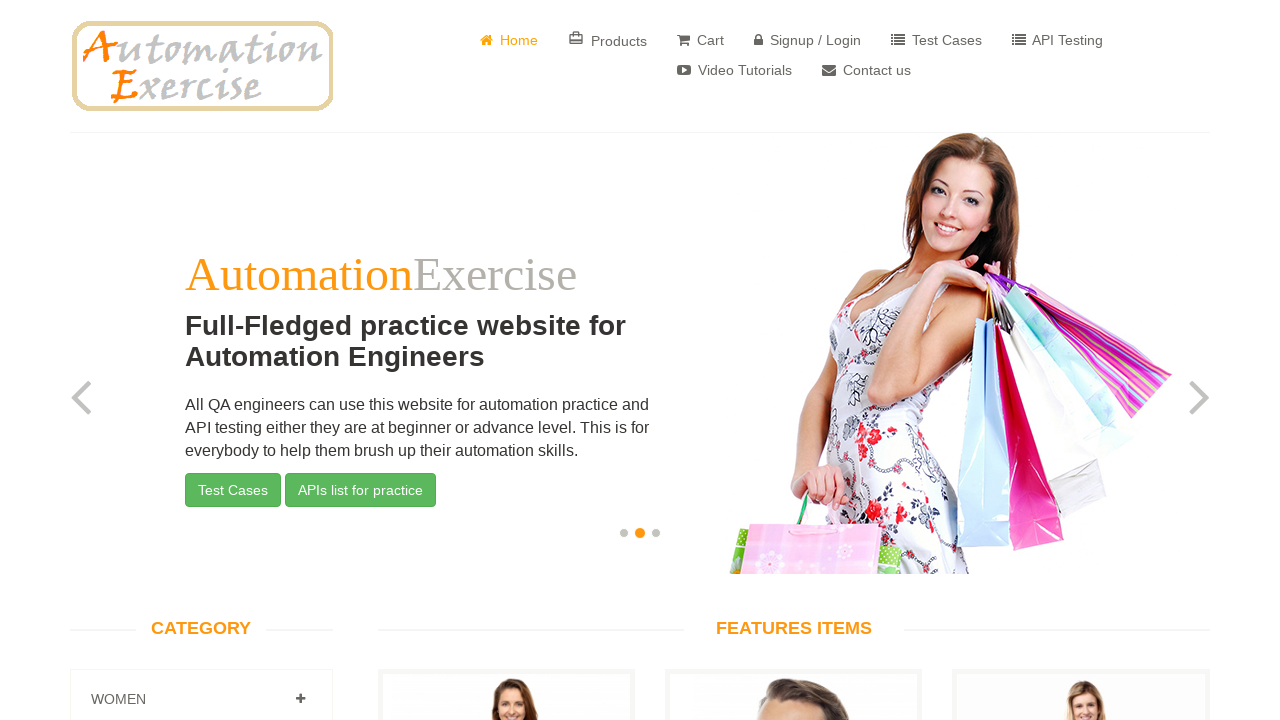